Tests the percent calculator with both positive values (10% of 50), expecting result of 5

Starting URL: http://www.calculator.net/

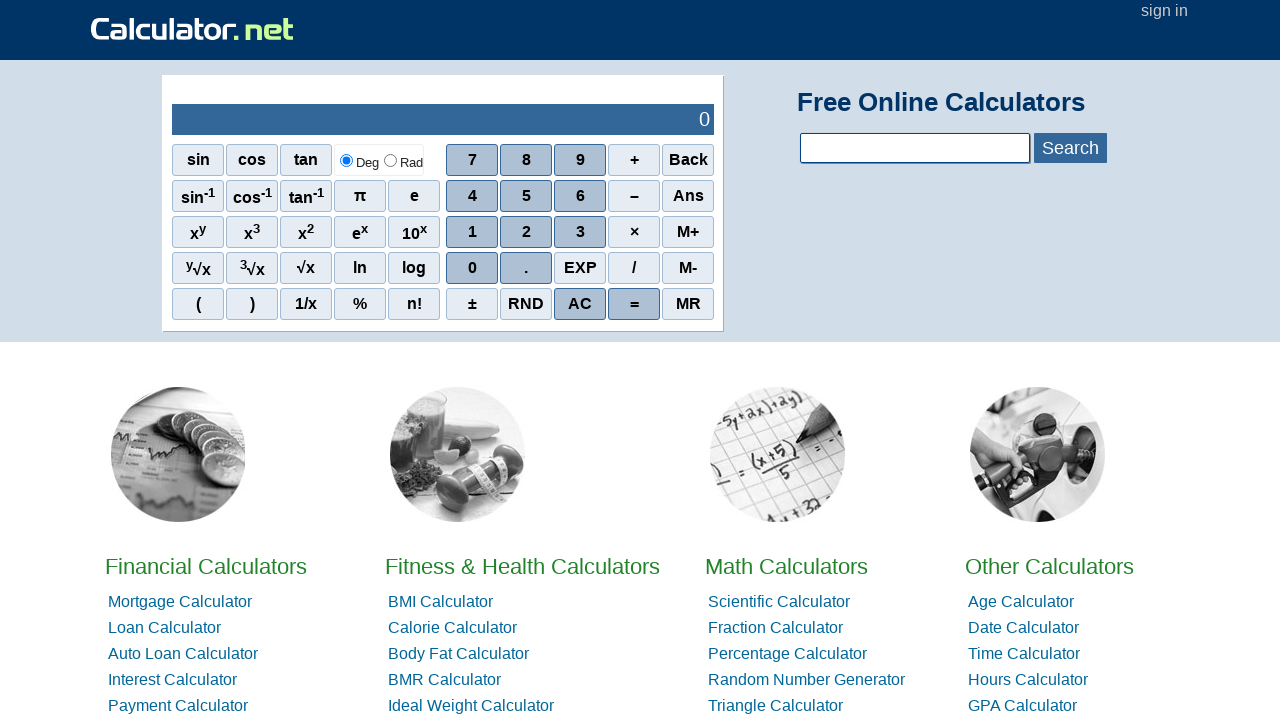

Clicked on Math Calculators at (786, 566) on xpath=//*[@id='homelistwrap']/div[3]/div[2]/a
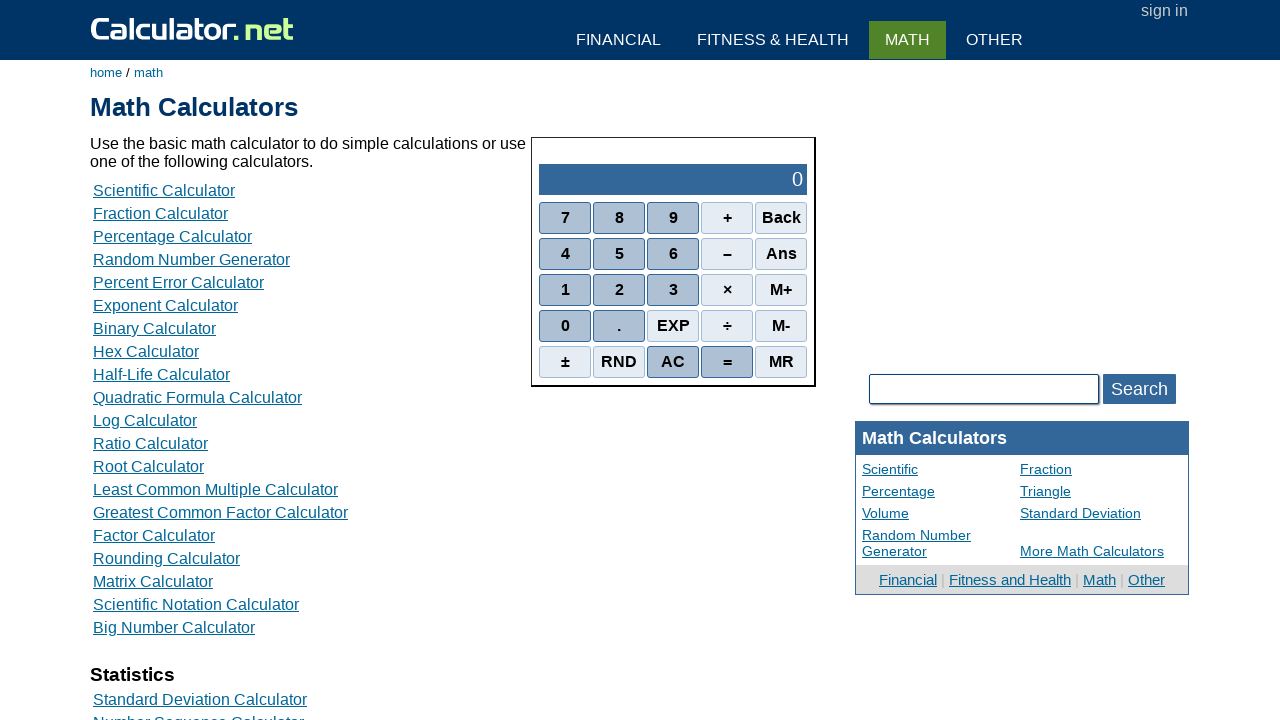

Clicked on Percent Calculators at (172, 236) on xpath=//*[@id='content']/table[2]/tbody/tr/td/div[3]/a
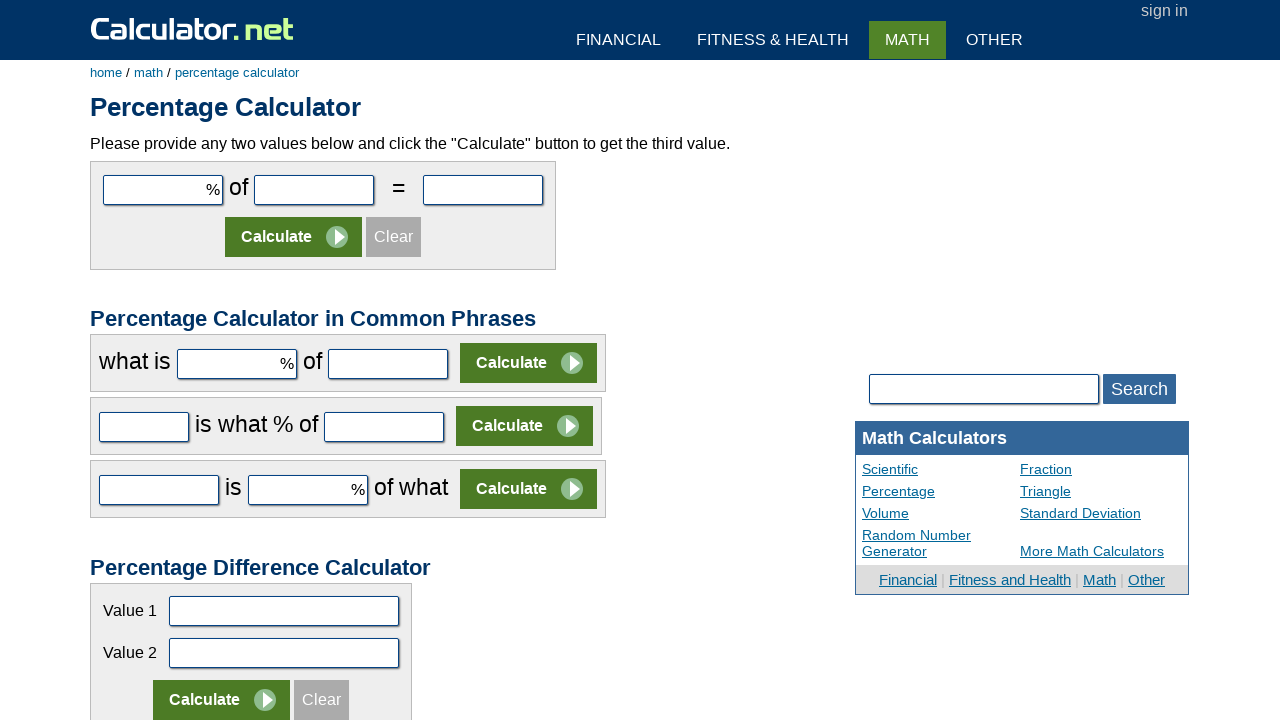

Entered 10 in the first number field on #cpar1
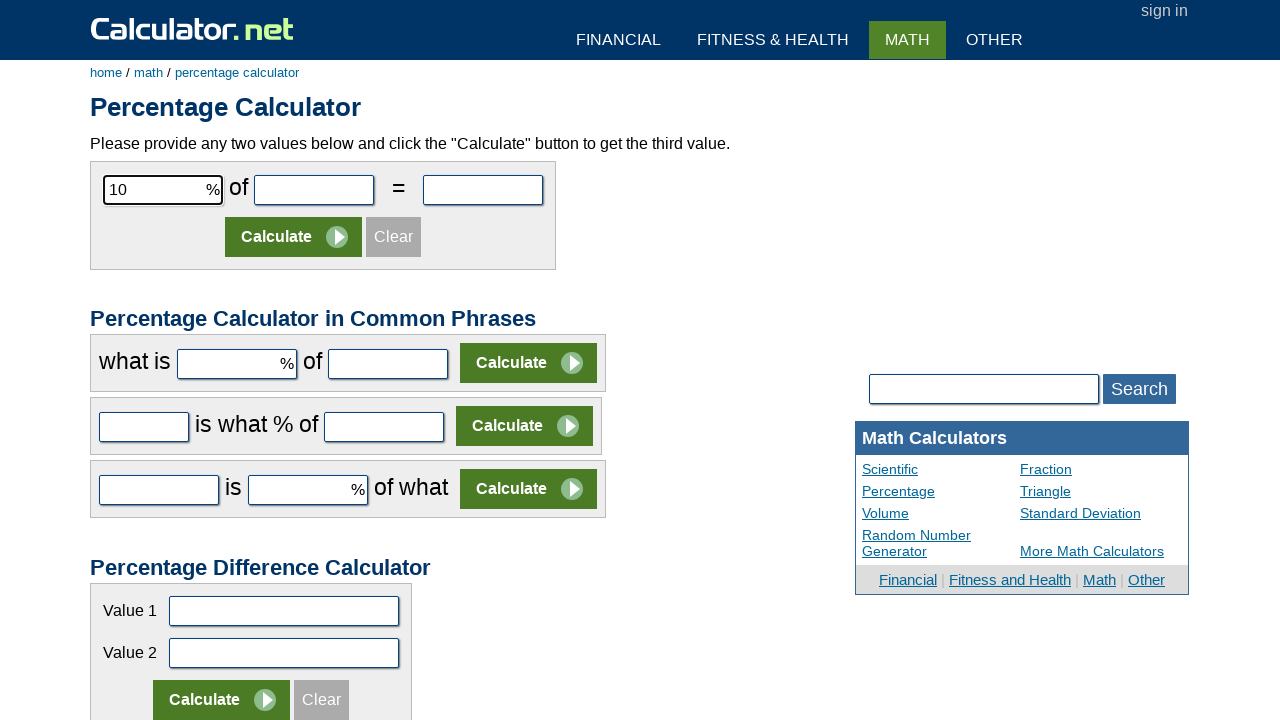

Entered 50 in the second number field on #cpar2
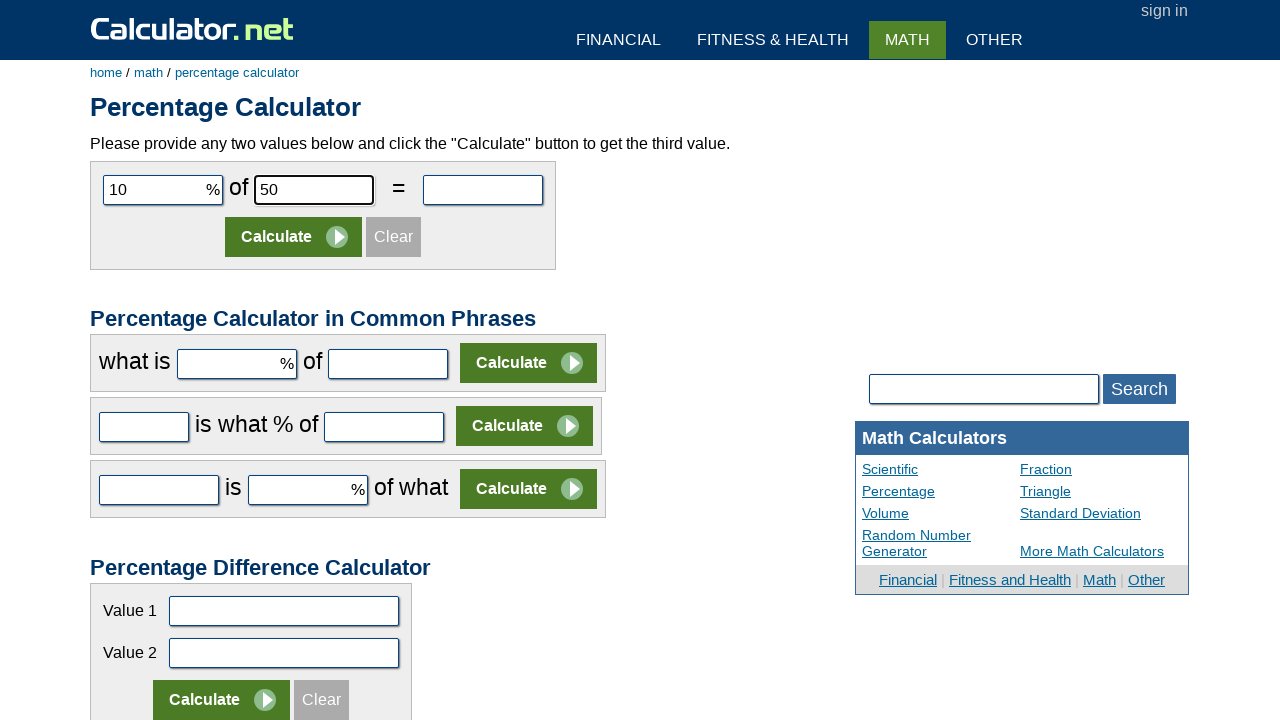

Clicked Calculate Button to compute 10% of 50 at (294, 237) on xpath=//*[@id='content']/form[1]/table/tbody/tr[2]/td/input[2]
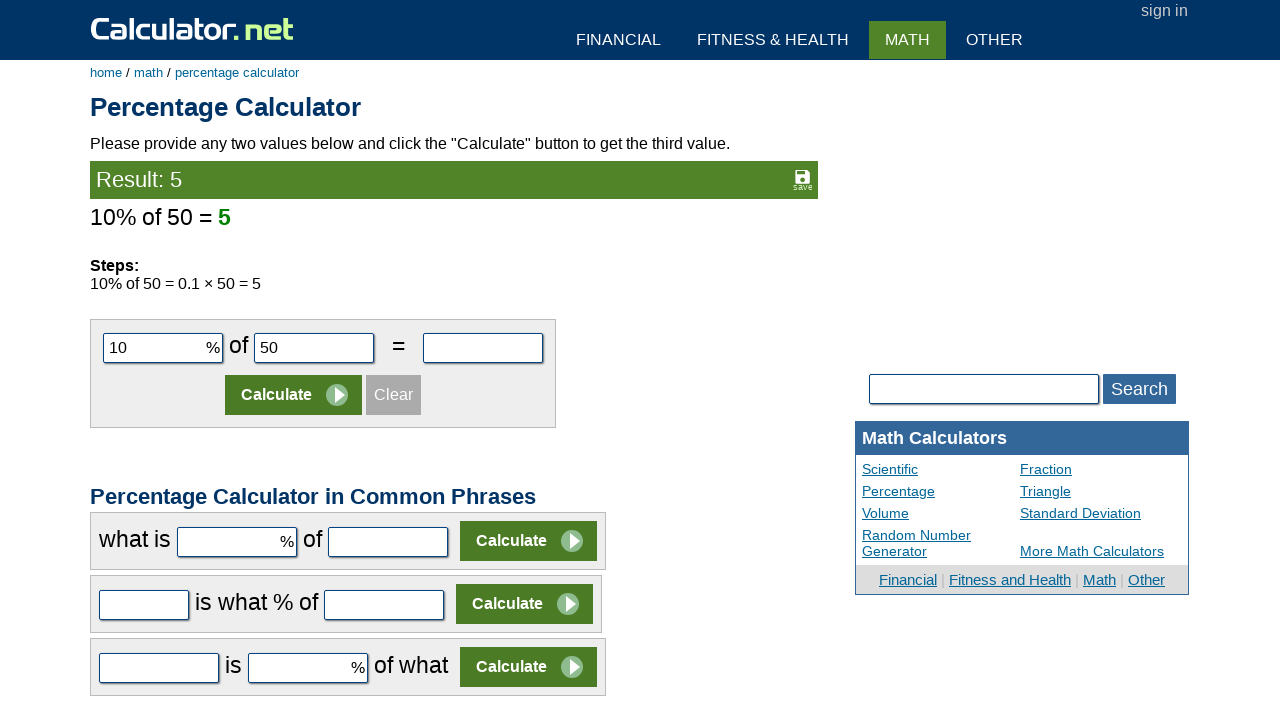

Result appeared (expected: 5)
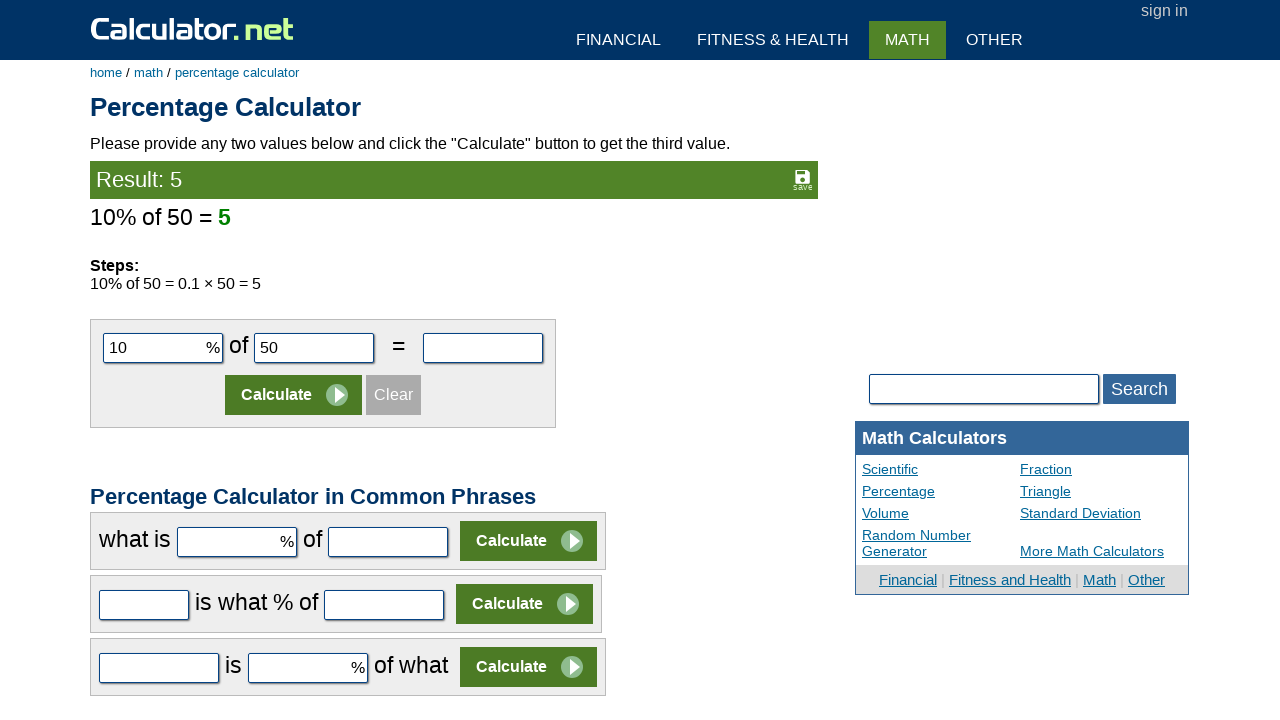

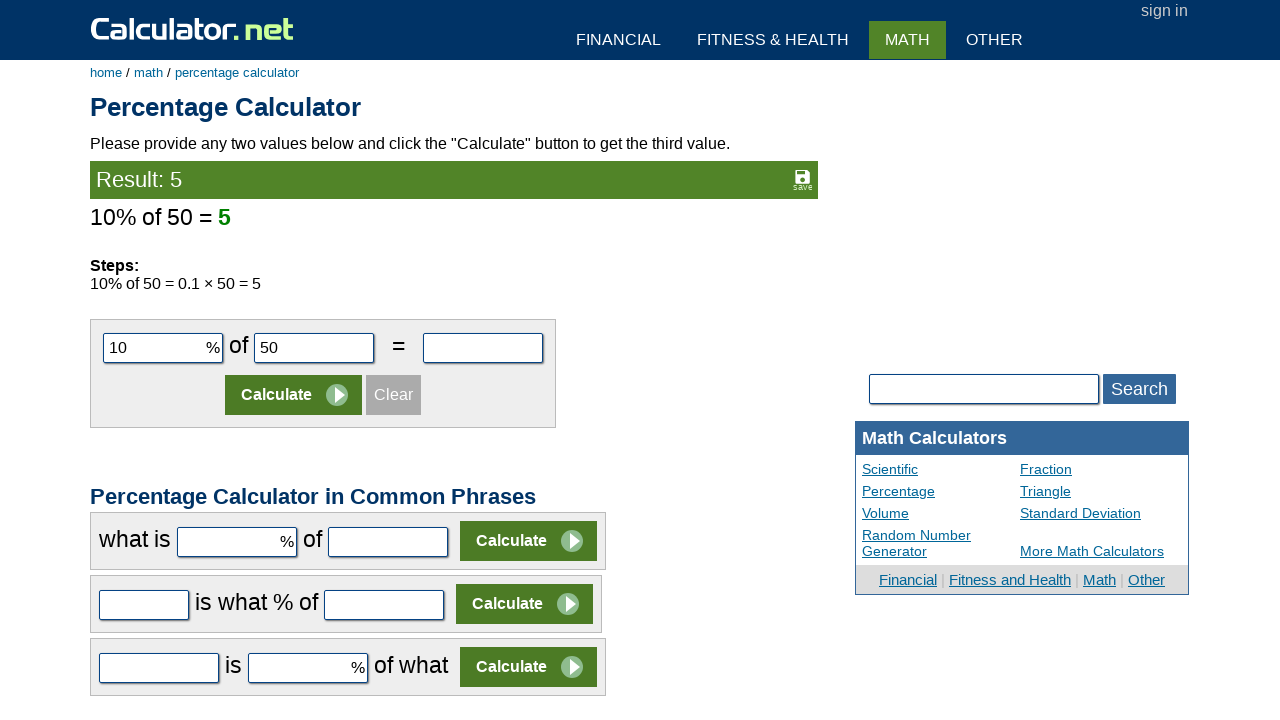